Tests dynamic loading functionality by clicking the Start button and verifying that "Hello World!" text appears after the loading completes

Starting URL: https://the-internet.herokuapp.com/dynamic_loading/1

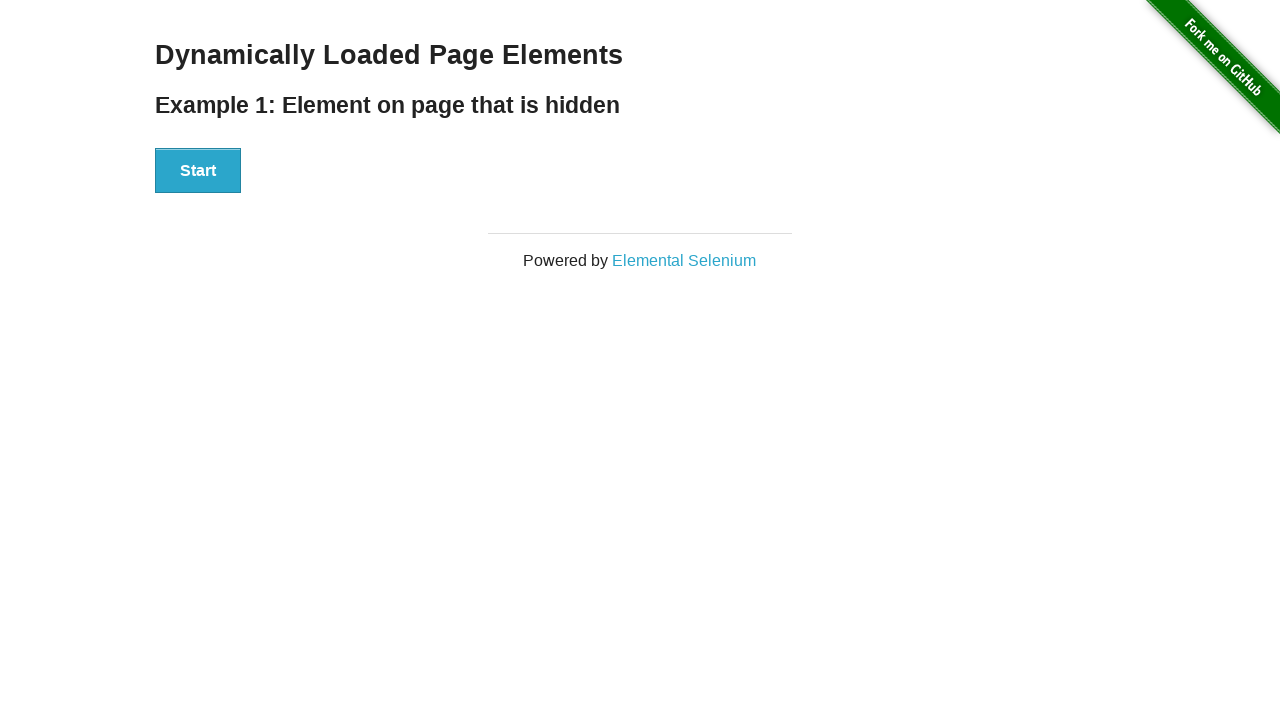

Clicked the Start button to initiate dynamic loading at (198, 171) on xpath=//div[@id='start']//button
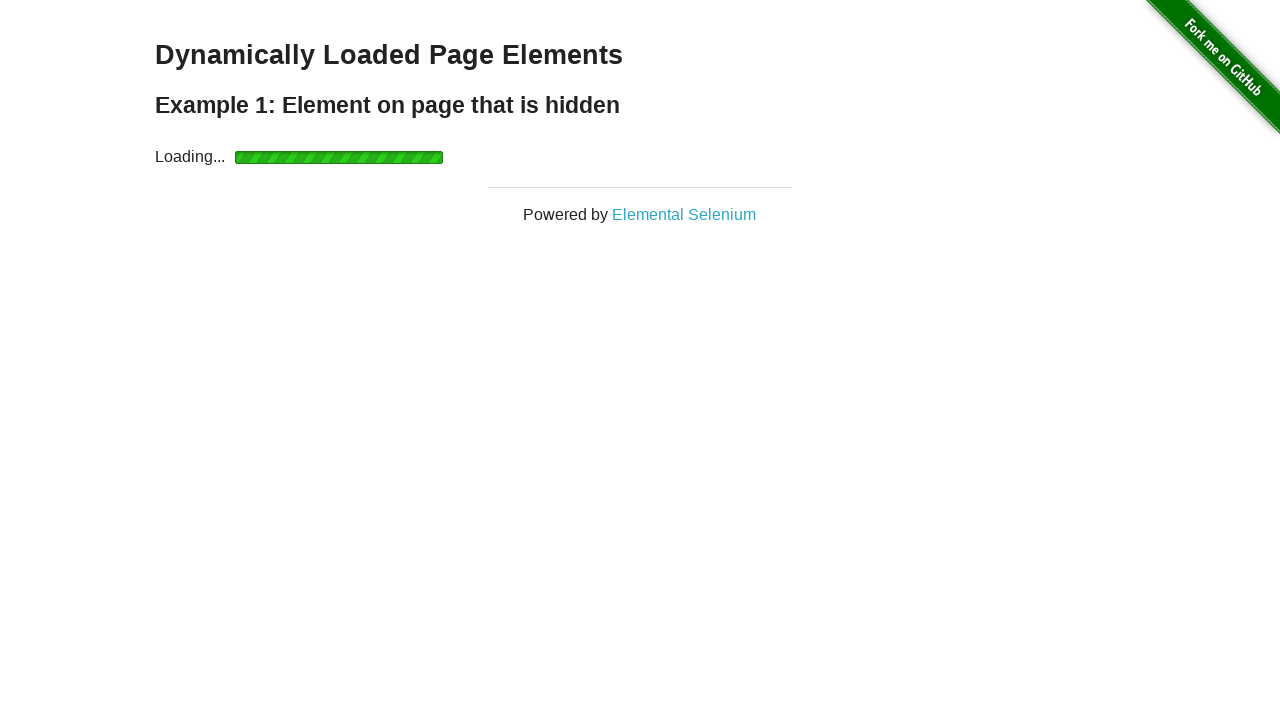

Waited for 'Hello World!' text to appear after loading completes
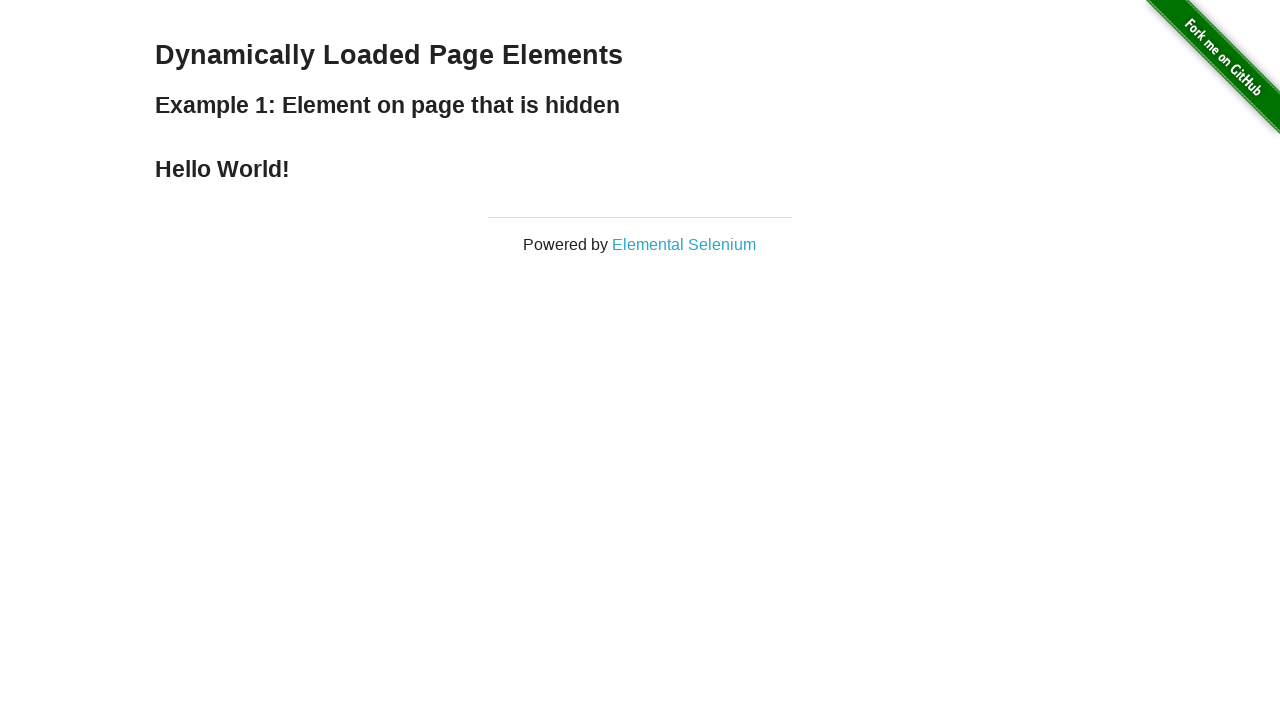

Verified that 'Hello World!' text content matches expected value
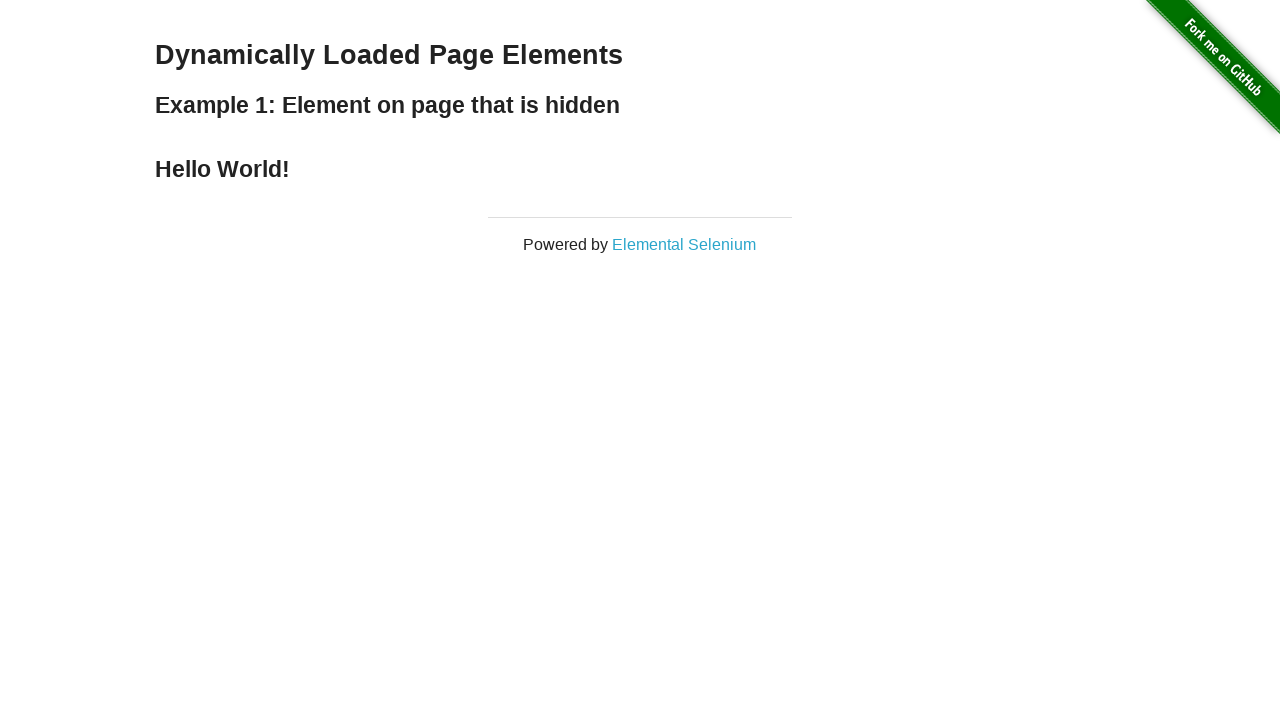

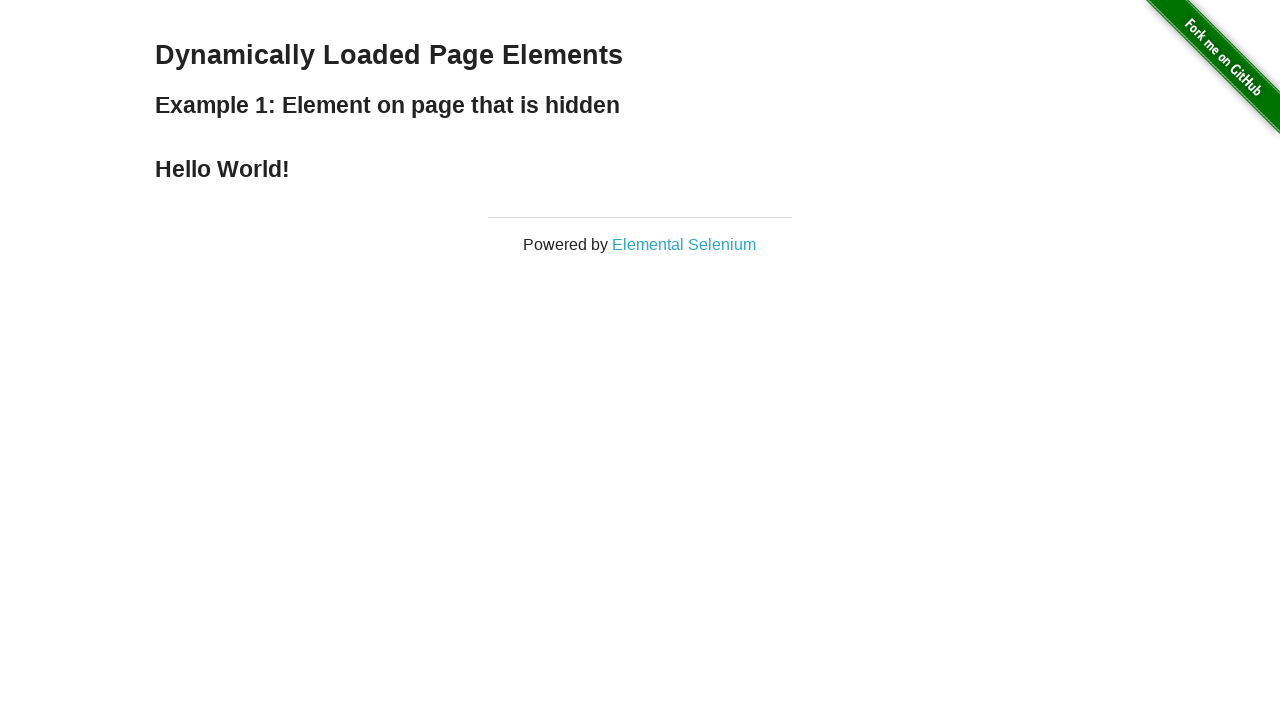